Navigates to YouTube homepage and verifies the page loads successfully

Starting URL: https://www.youtube.com/

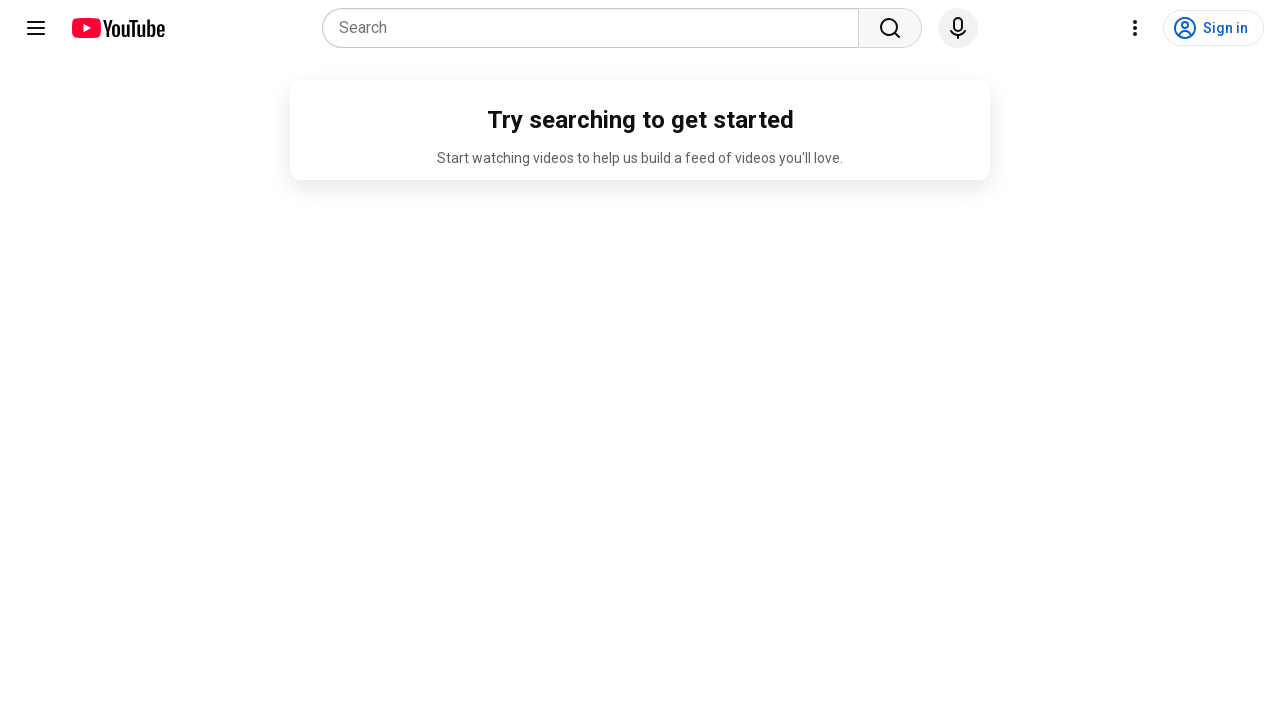

Navigated to YouTube homepage
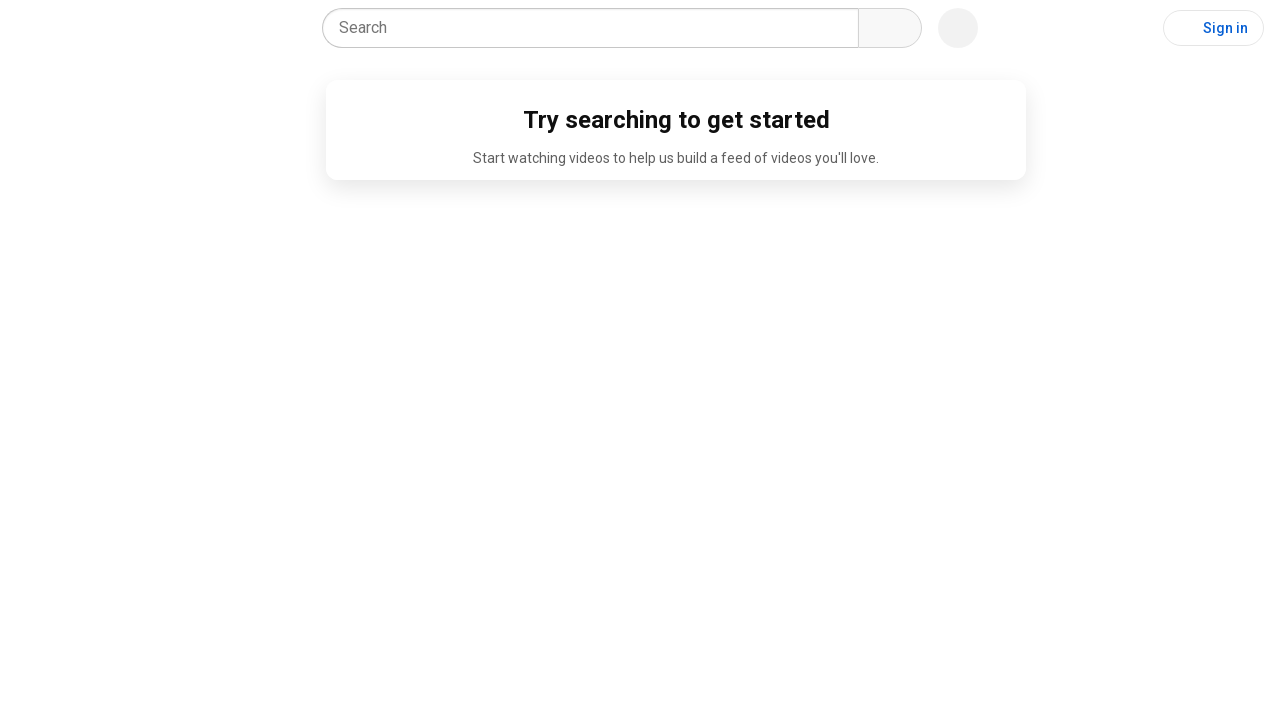

Page DOM content loaded successfully
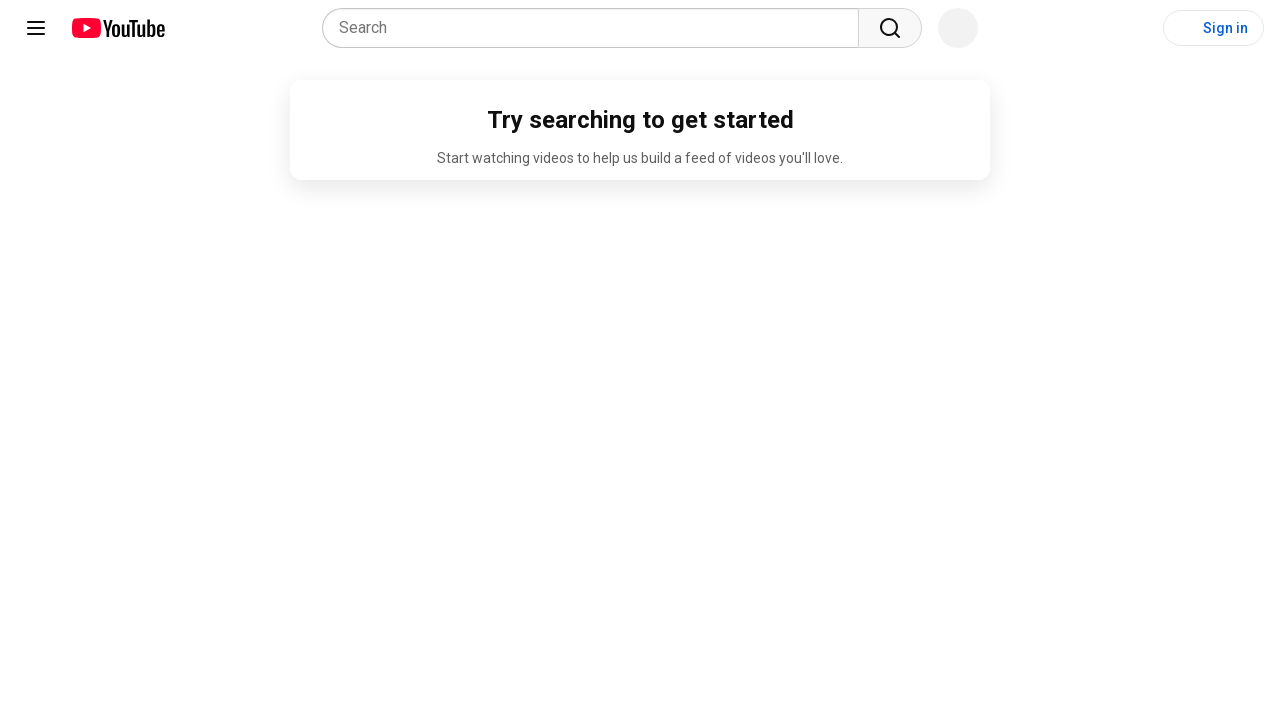

YouTube logo element found - page loaded successfully
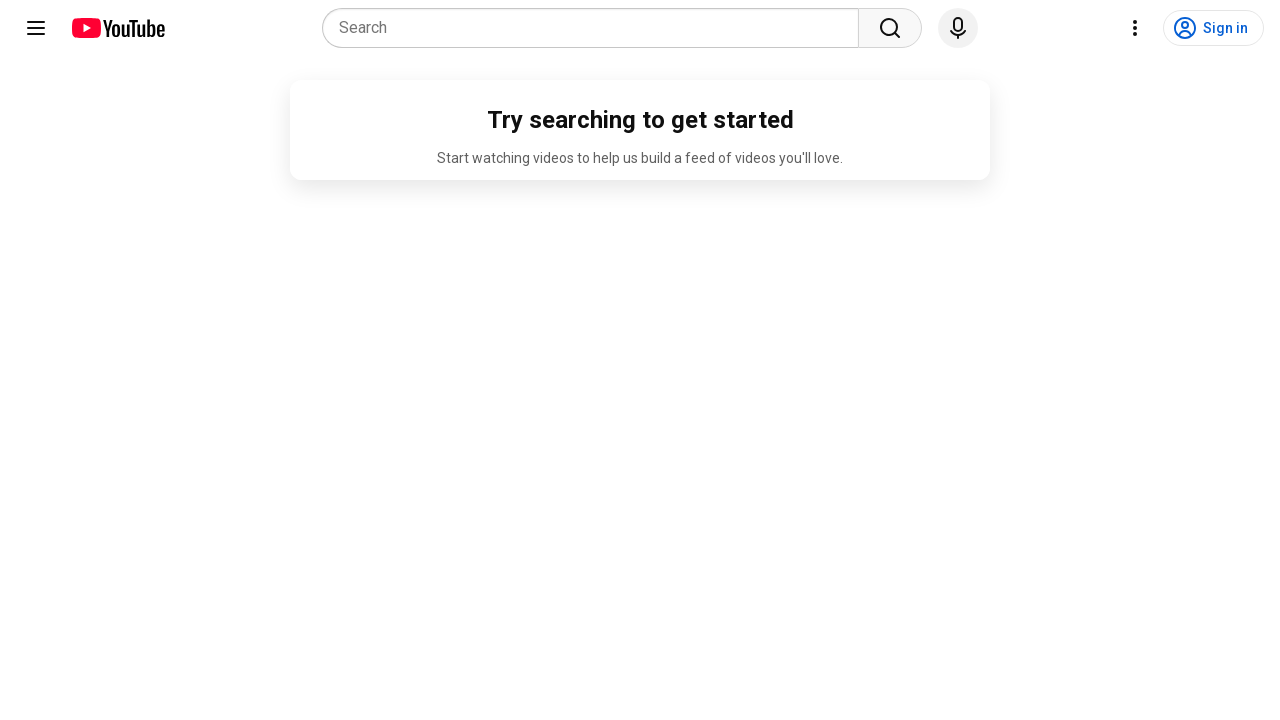

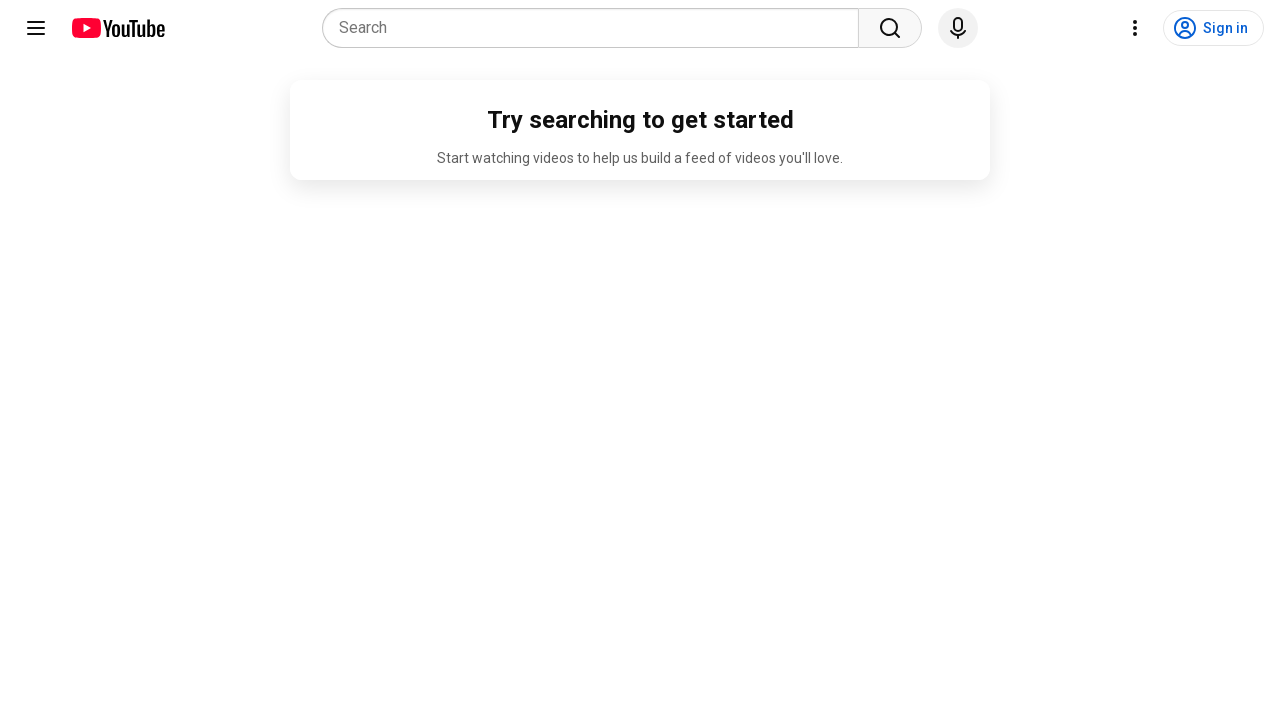